Tests dynamic data loading functionality by clicking a button and waiting for user data to load and display

Starting URL: http://syntaxprojects.com/dynamic-data-loading-demo.php

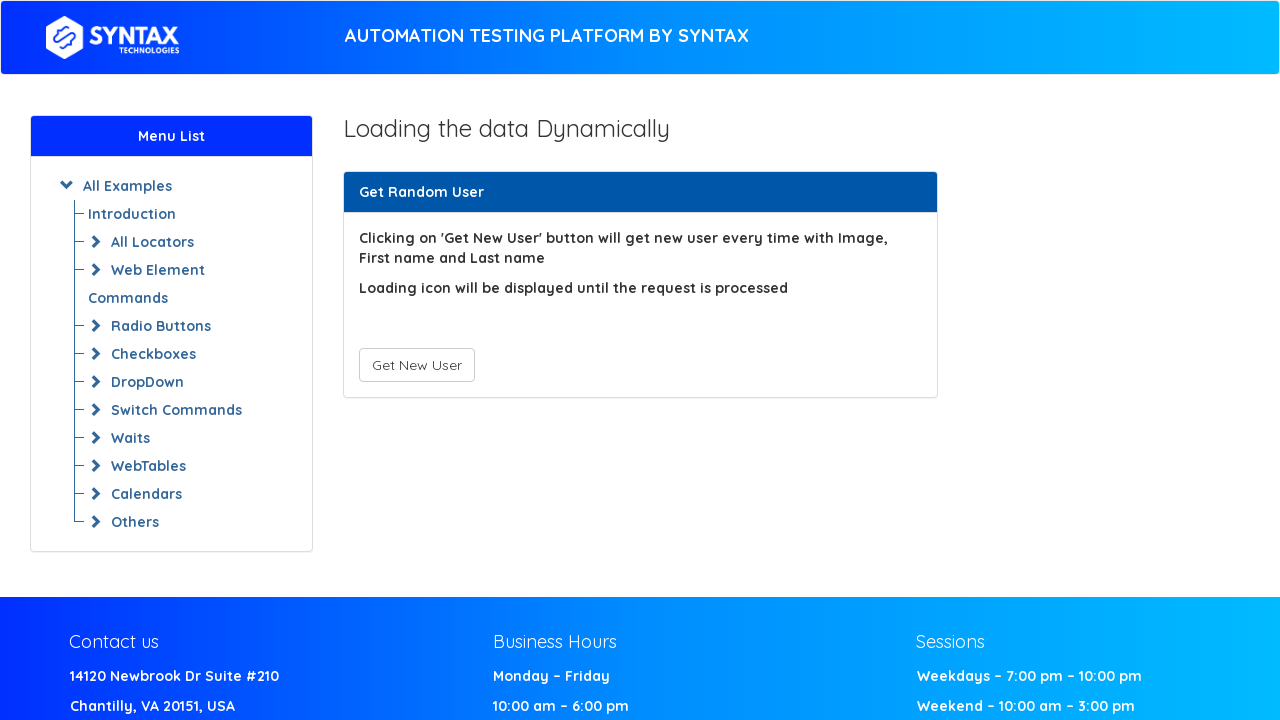

Clicked save/get button to trigger dynamic data loading at (416, 365) on xpath=//*[@id='save']
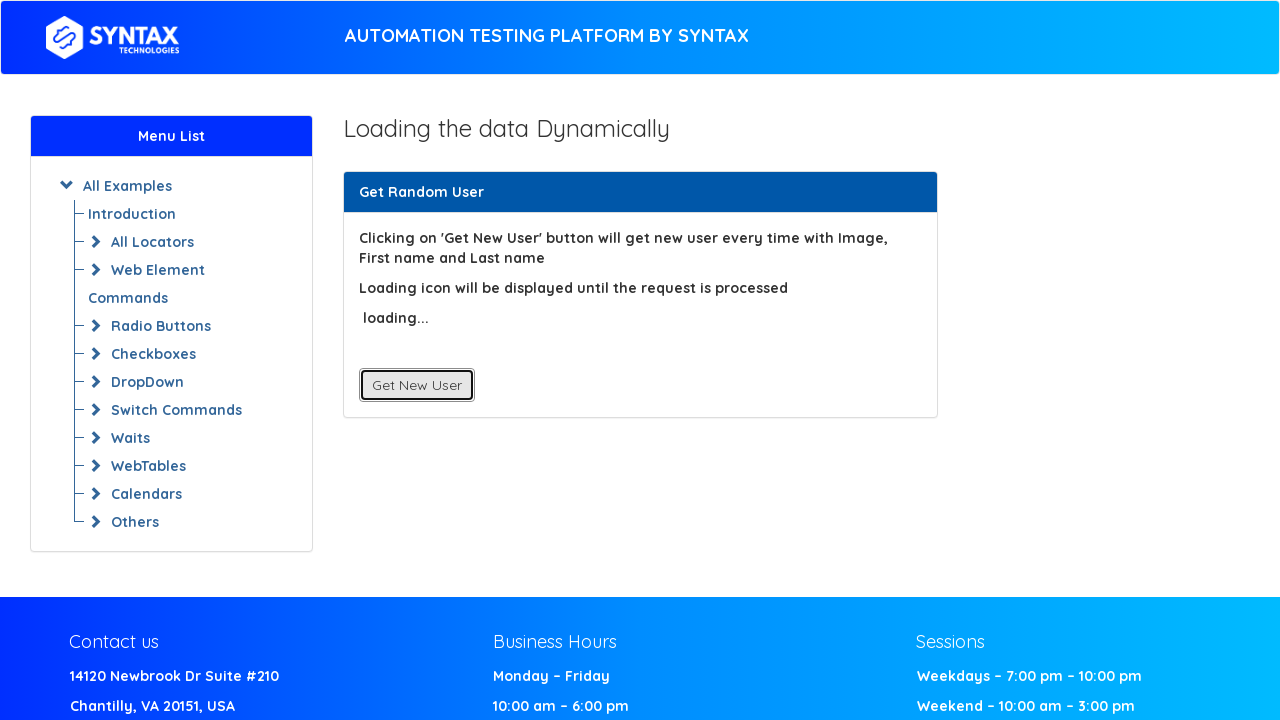

User data loaded and first name element is now visible
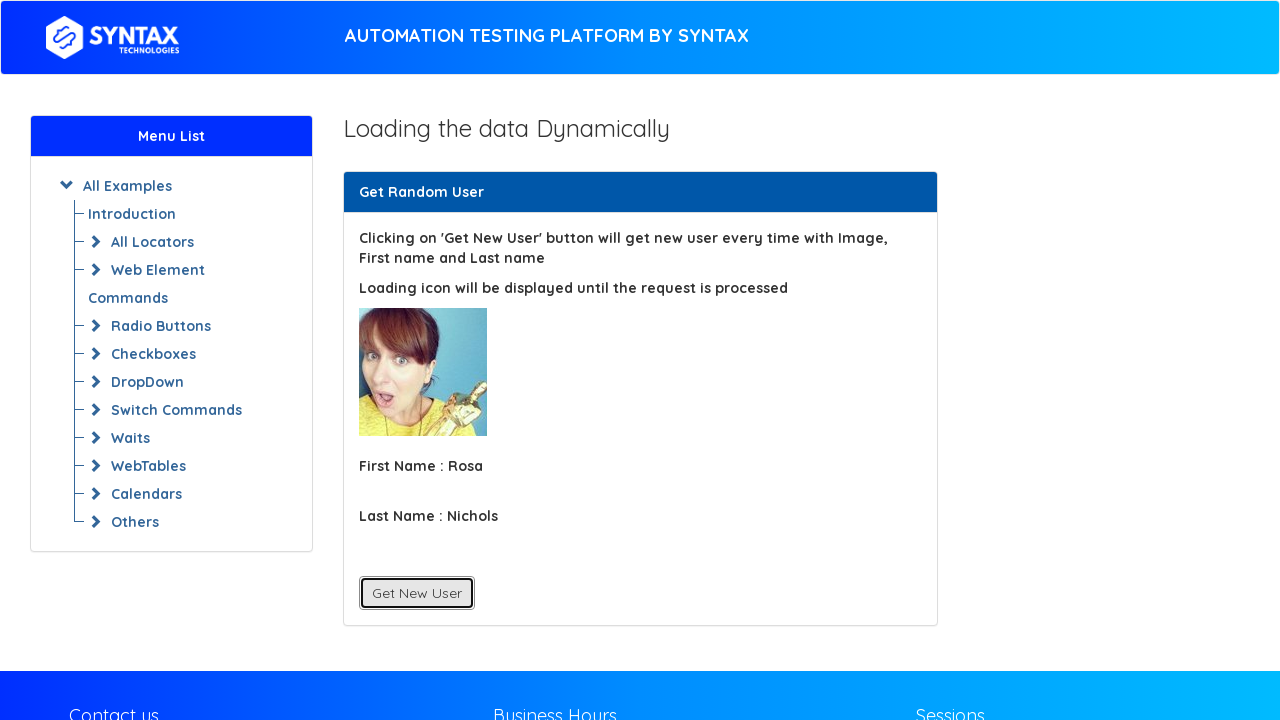

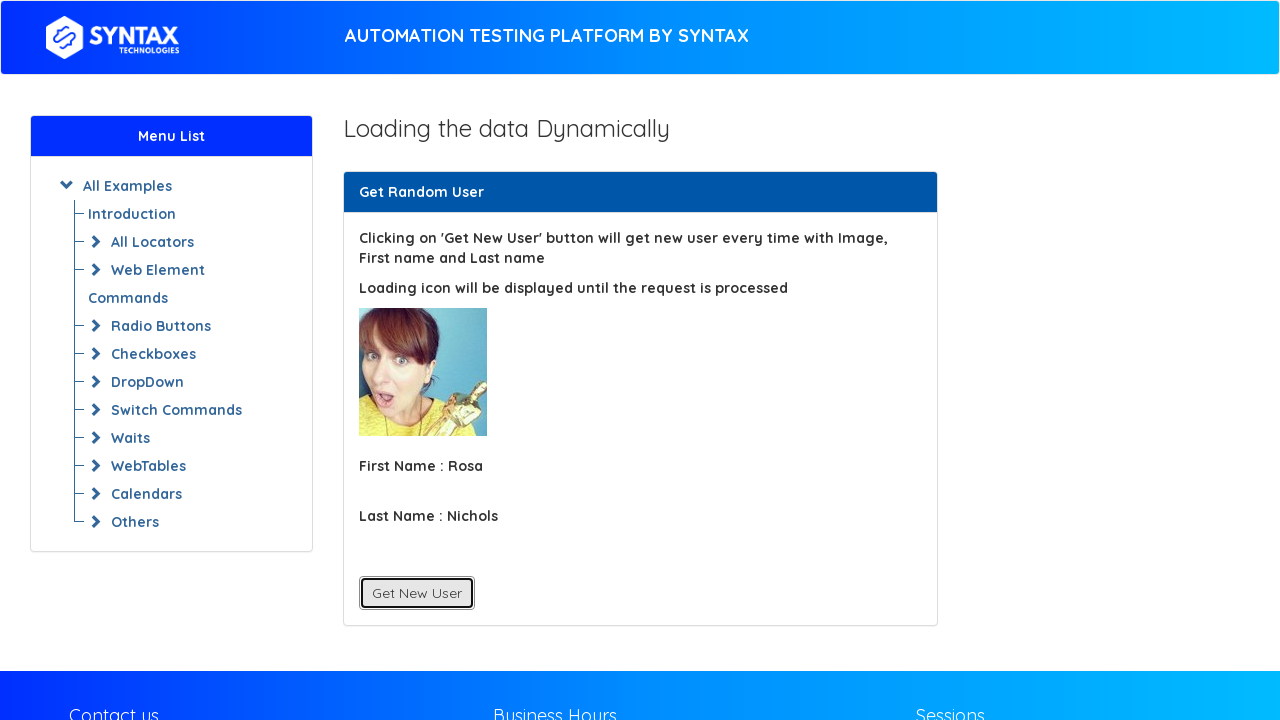